Clicks the timed alert button and verifies the alert appears after 5 seconds with correct message

Starting URL: https://demoqa.com/alerts

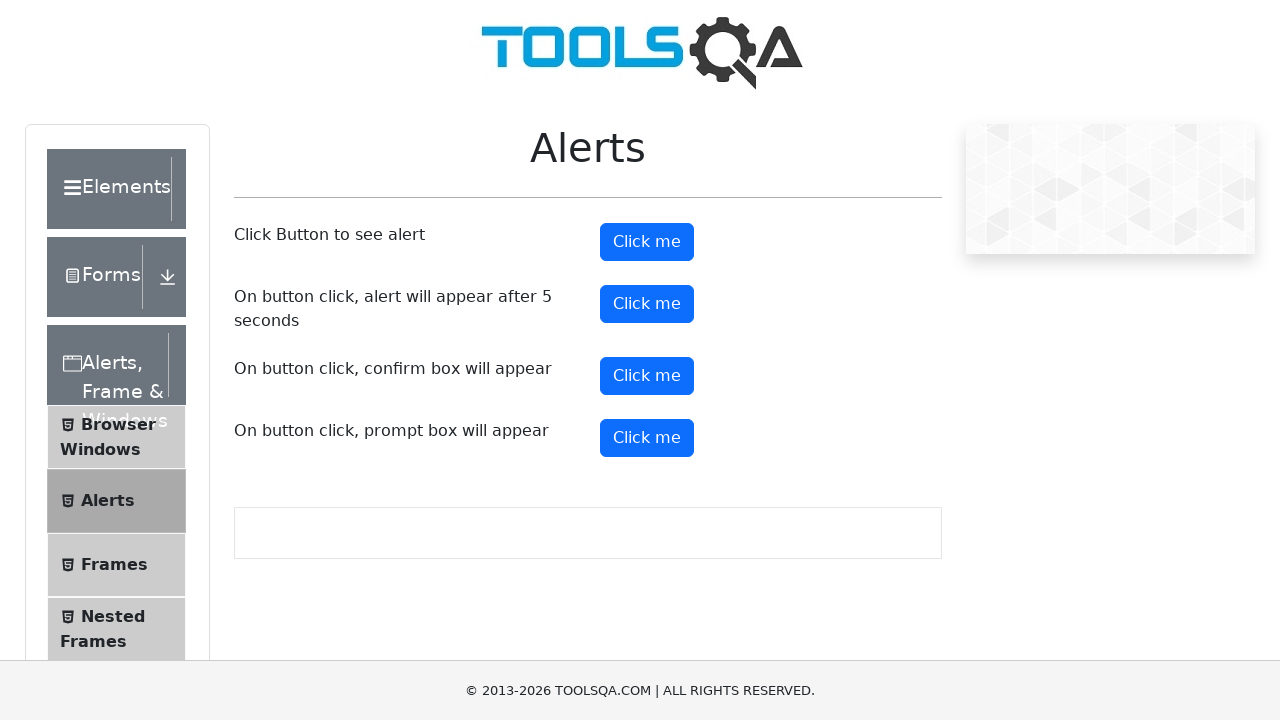

Set up dialog handler to capture alert text
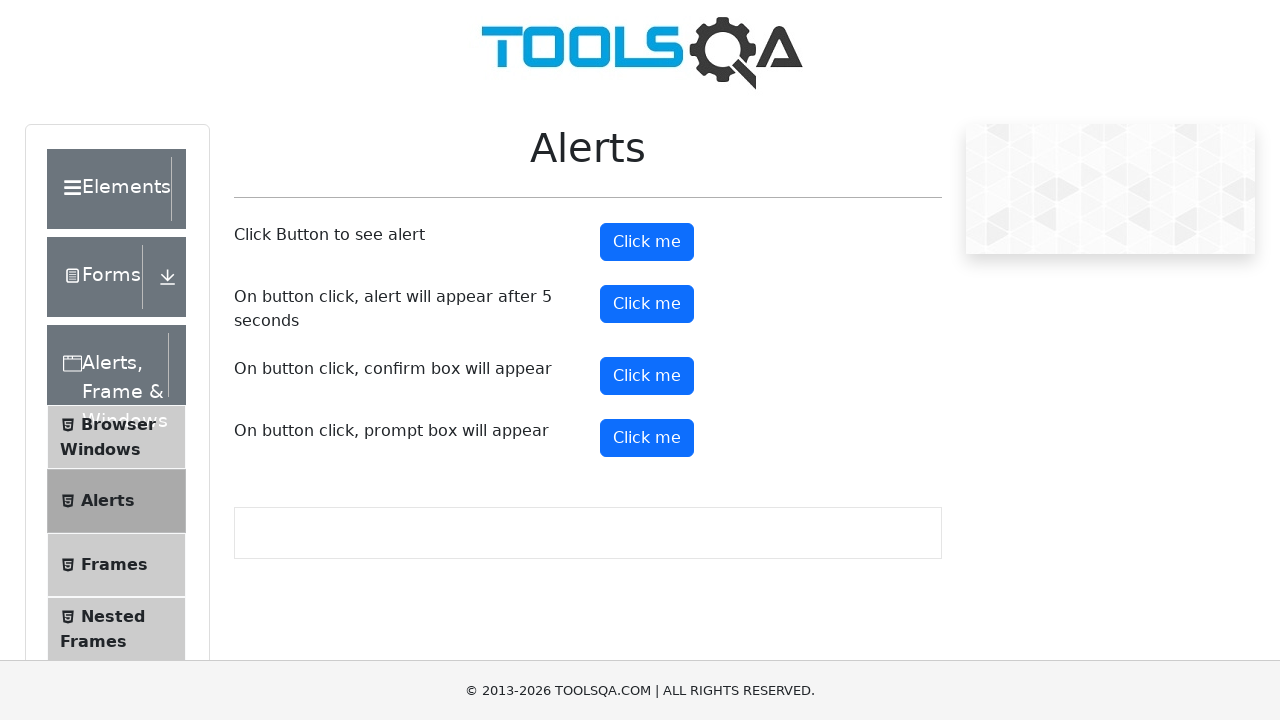

Clicked the timed alert button at (647, 304) on #timerAlertButton
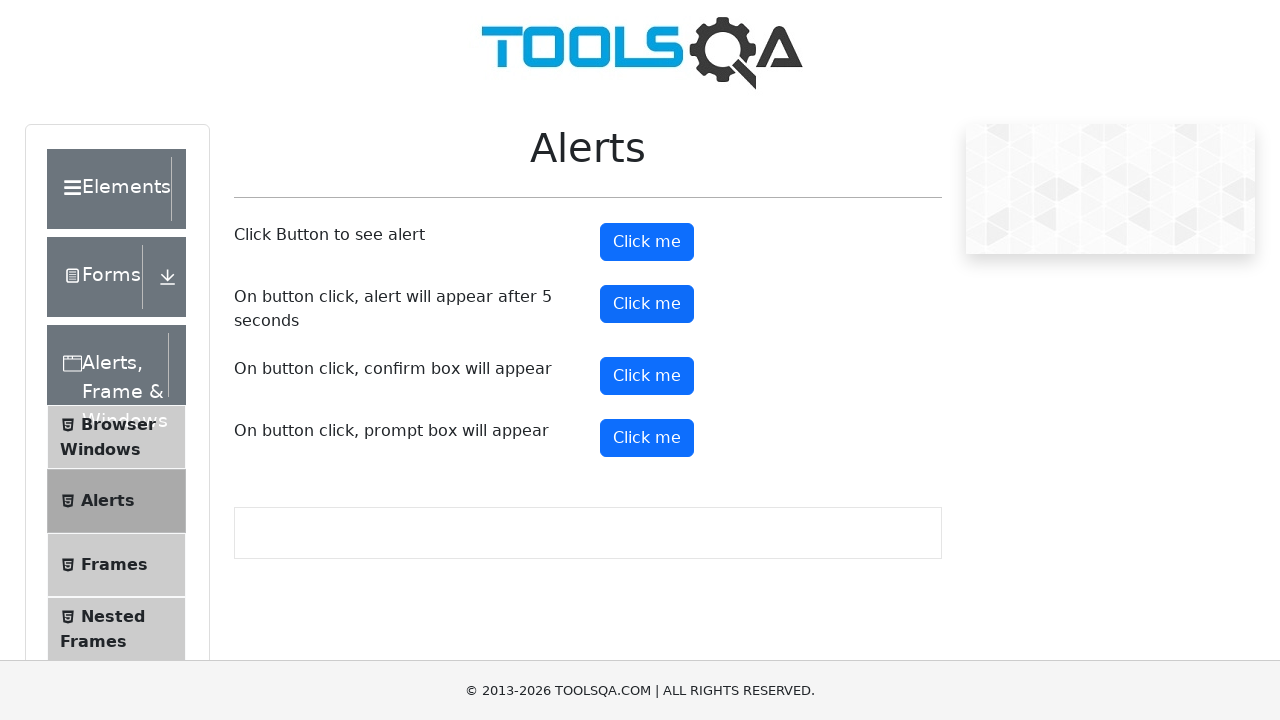

Waited 6 seconds for the alert to appear
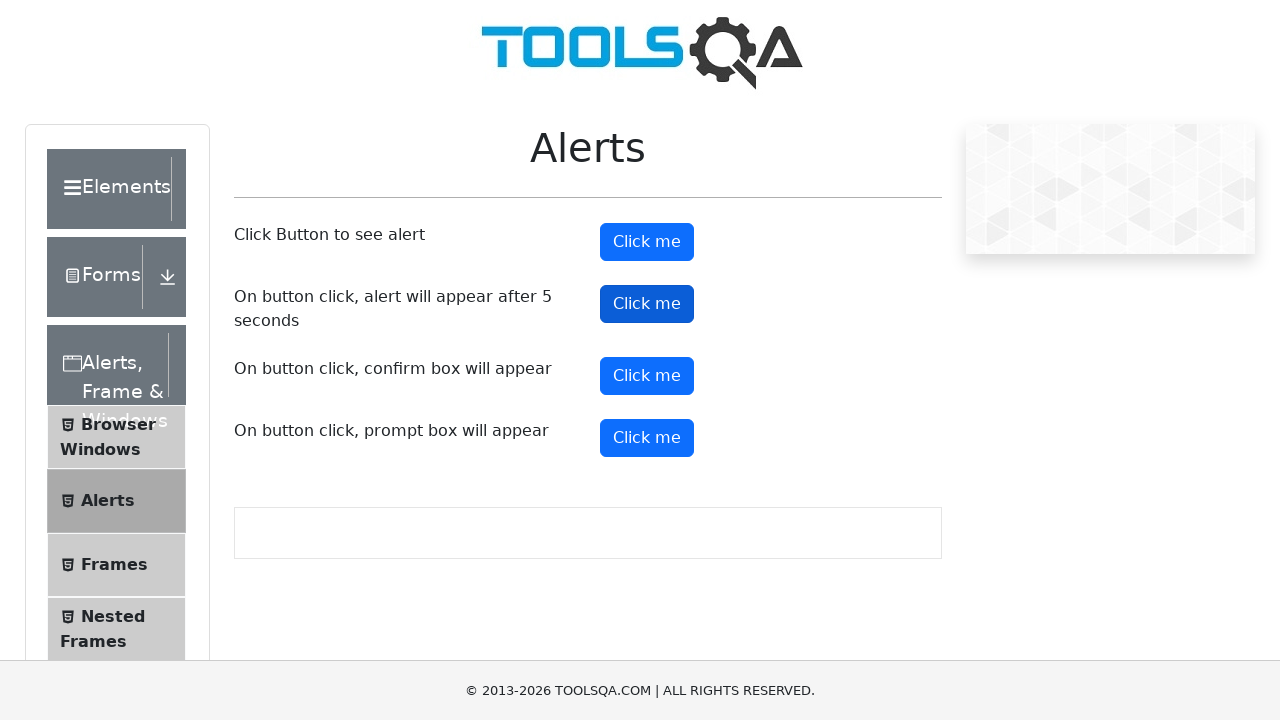

Verified alert text matches expected message: 'This alert appeared after 5 seconds'
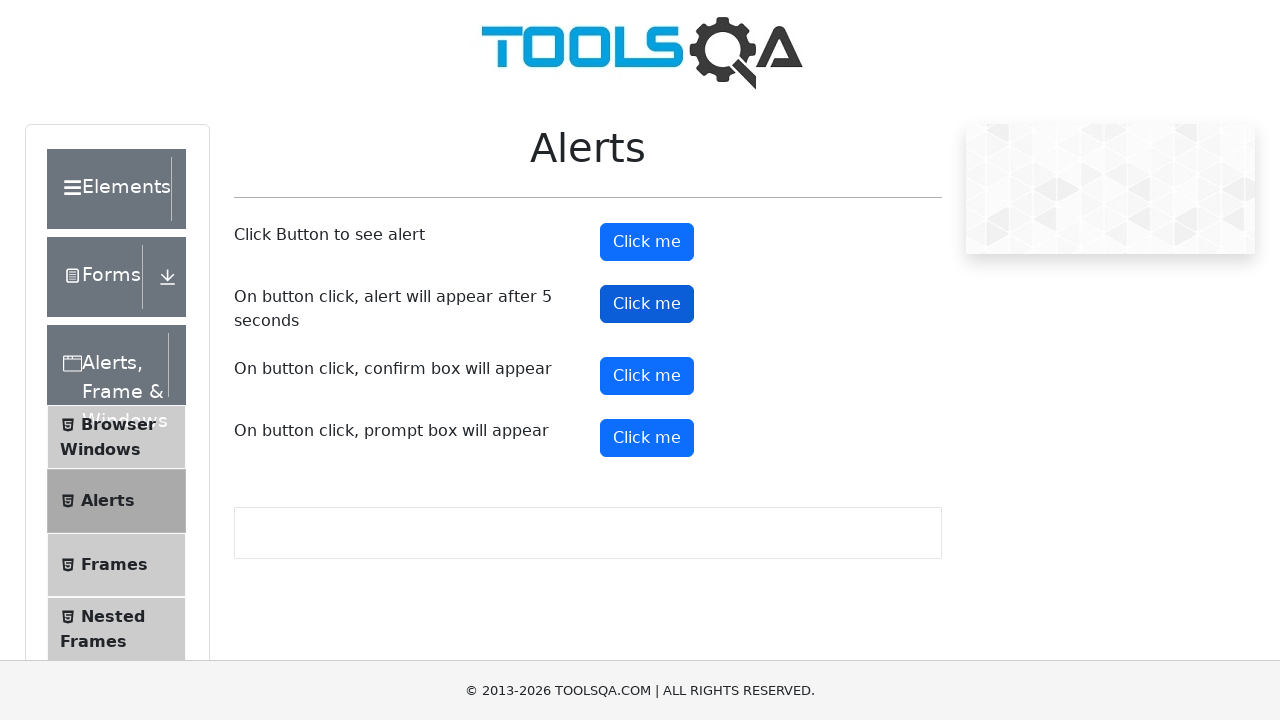

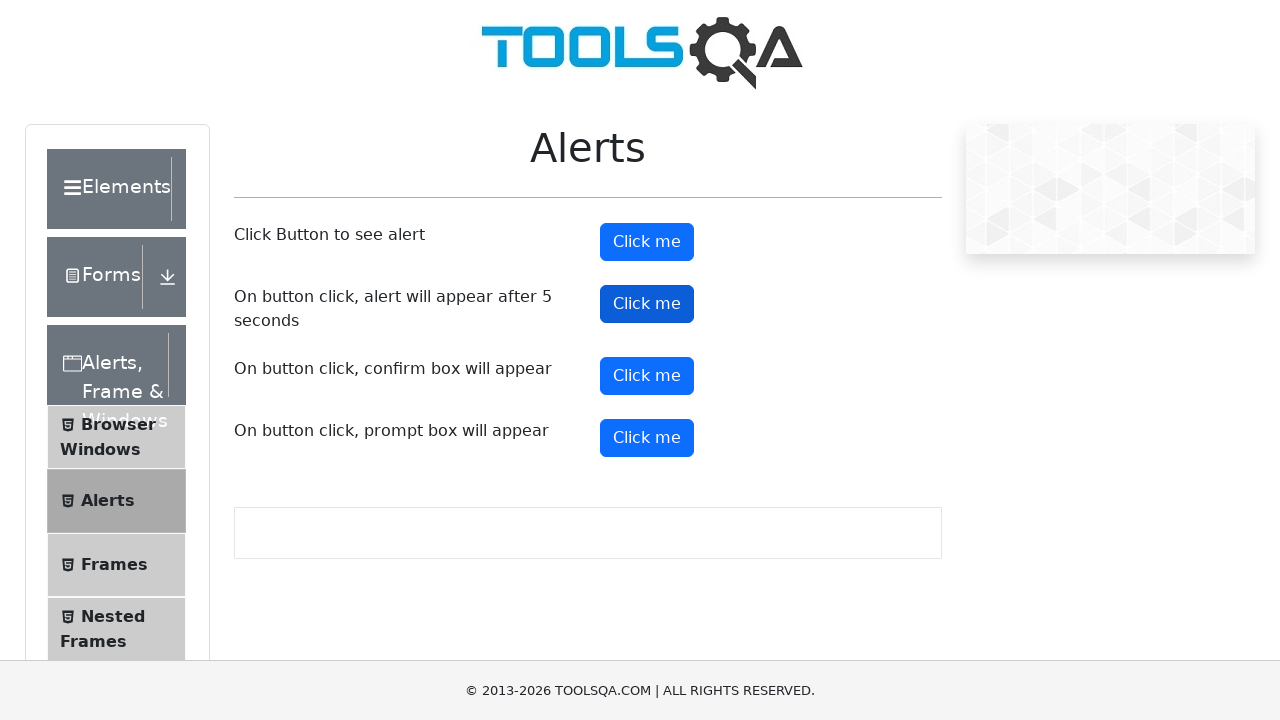